Tests editing a todo item by double-clicking, changing the text, and pressing Enter

Starting URL: https://demo.playwright.dev/todomvc

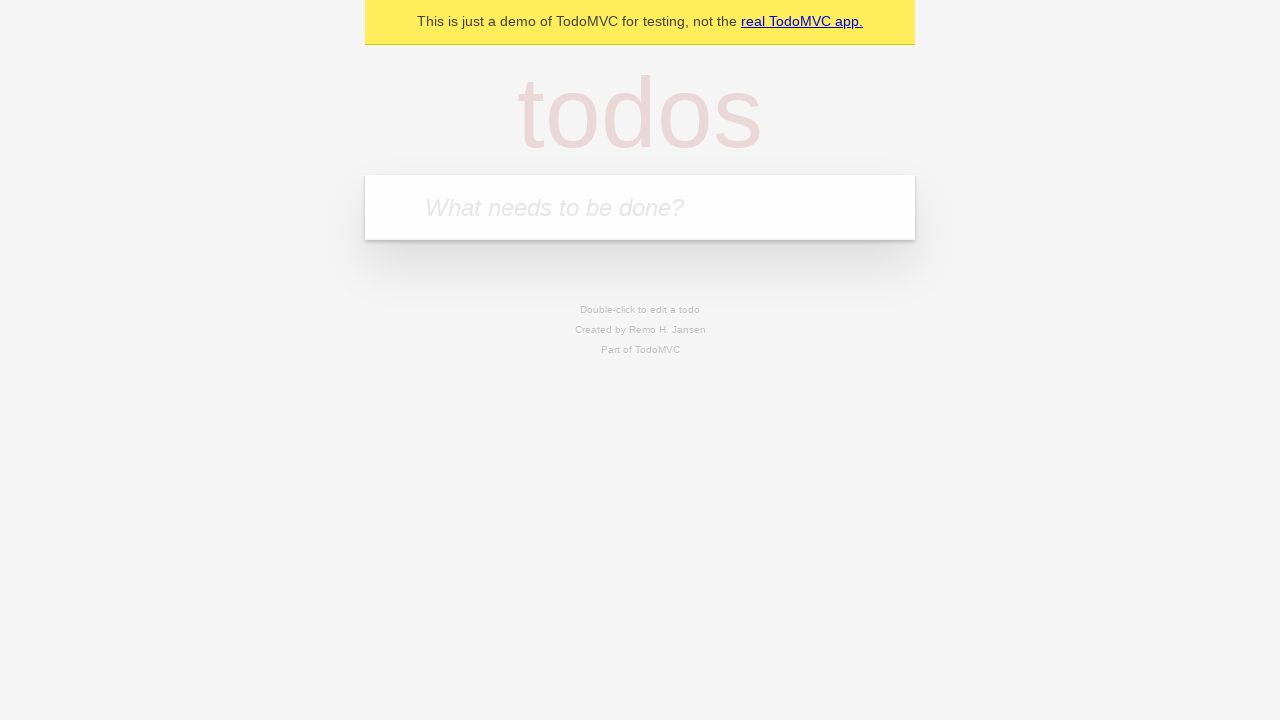

Filled todo input with 'buy some cheese' on internal:attr=[placeholder="What needs to be done?"i]
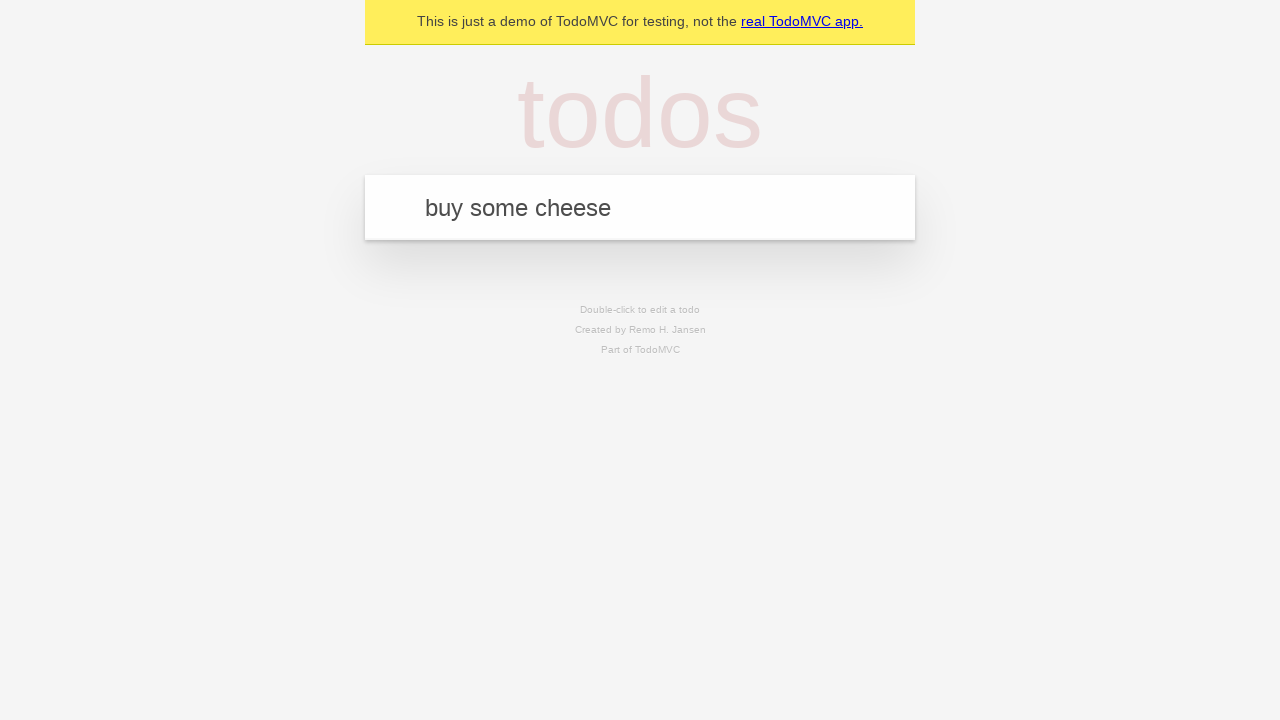

Pressed Enter to add first todo on internal:attr=[placeholder="What needs to be done?"i]
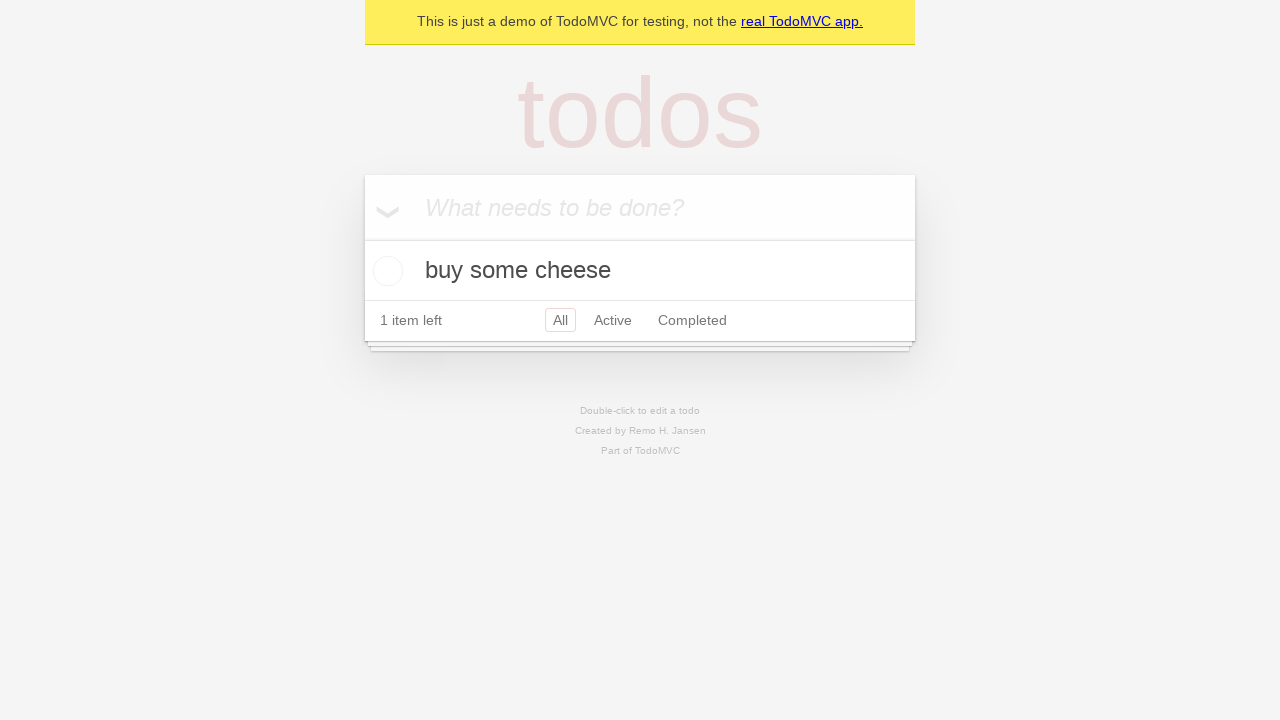

Filled todo input with 'feed the cat' on internal:attr=[placeholder="What needs to be done?"i]
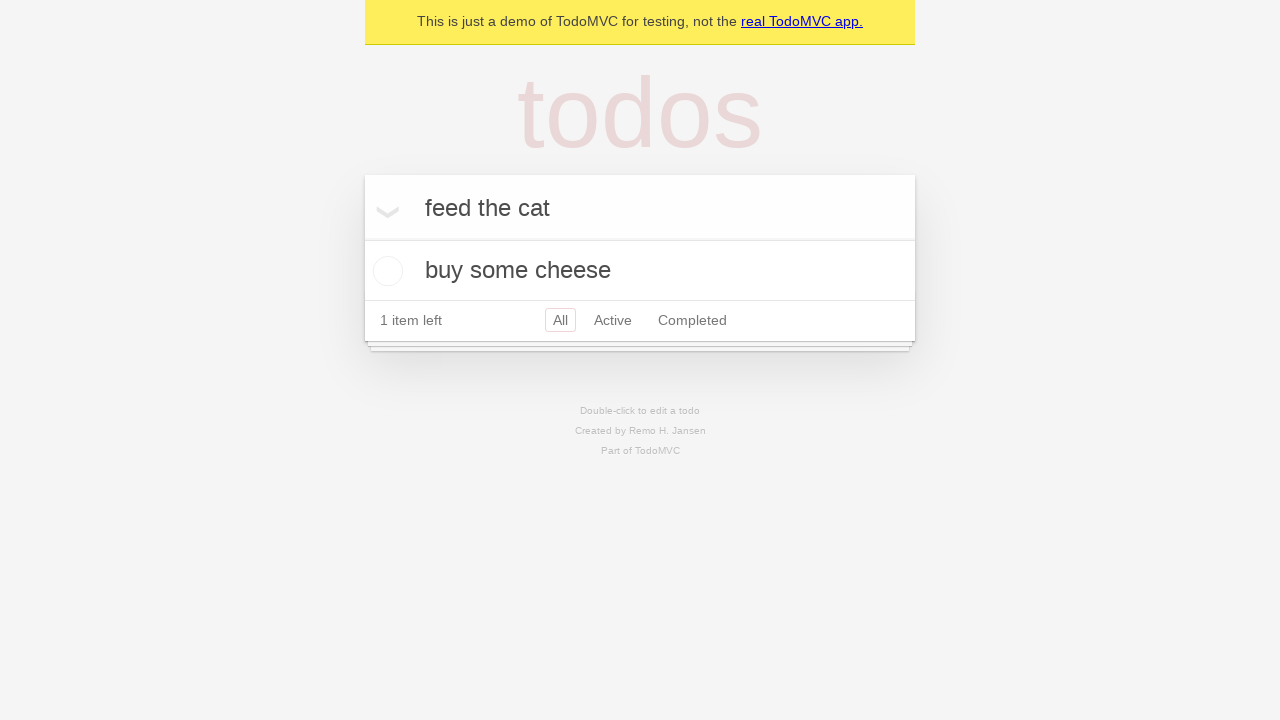

Pressed Enter to add second todo on internal:attr=[placeholder="What needs to be done?"i]
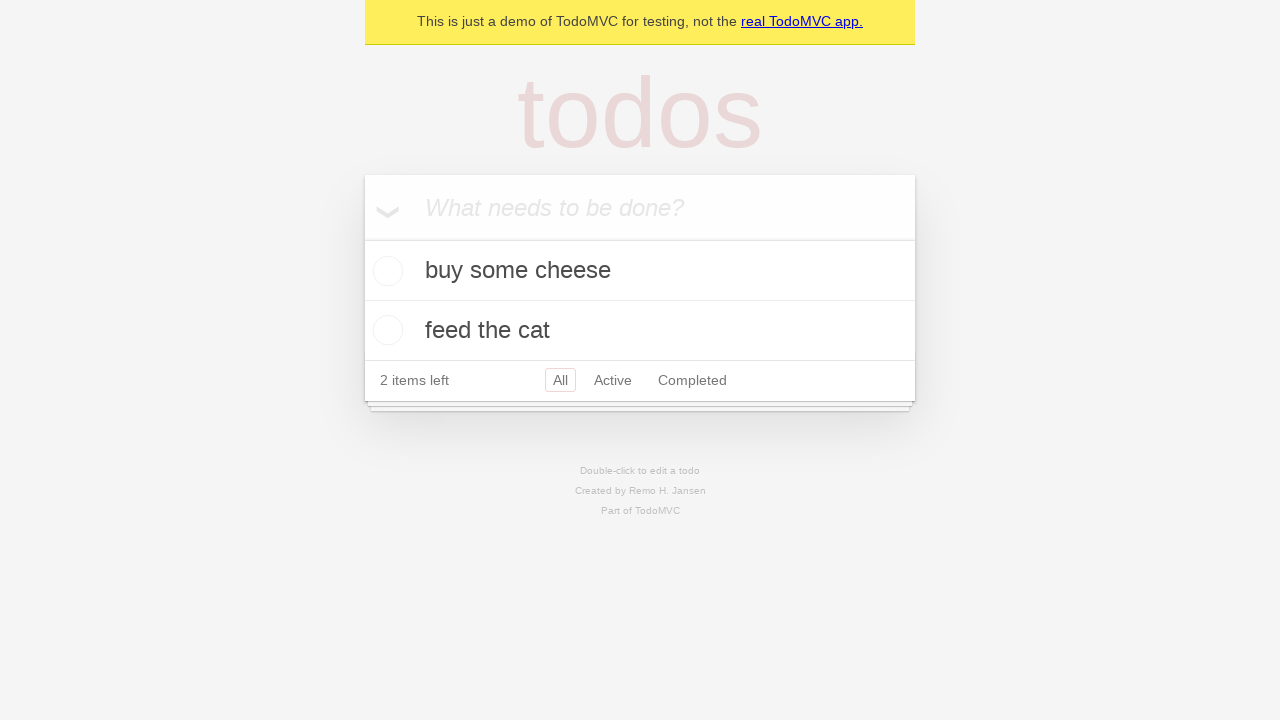

Filled todo input with 'book a doctors appointment' on internal:attr=[placeholder="What needs to be done?"i]
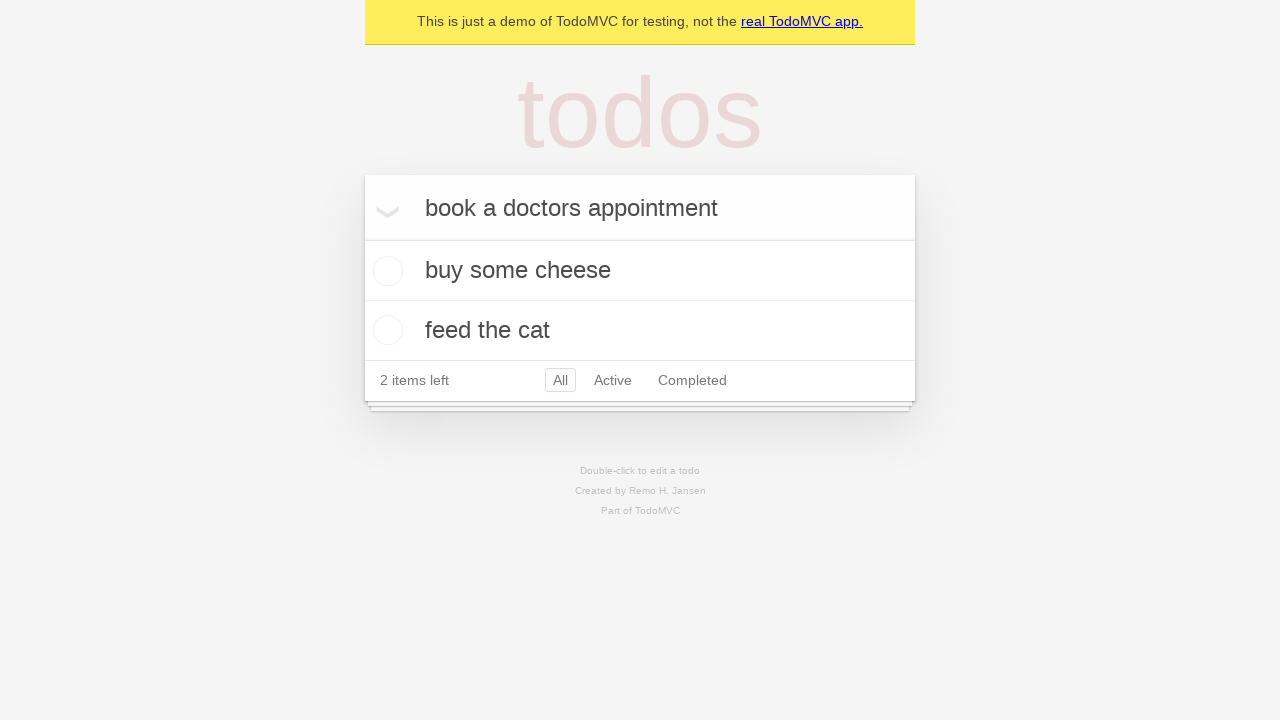

Pressed Enter to add third todo on internal:attr=[placeholder="What needs to be done?"i]
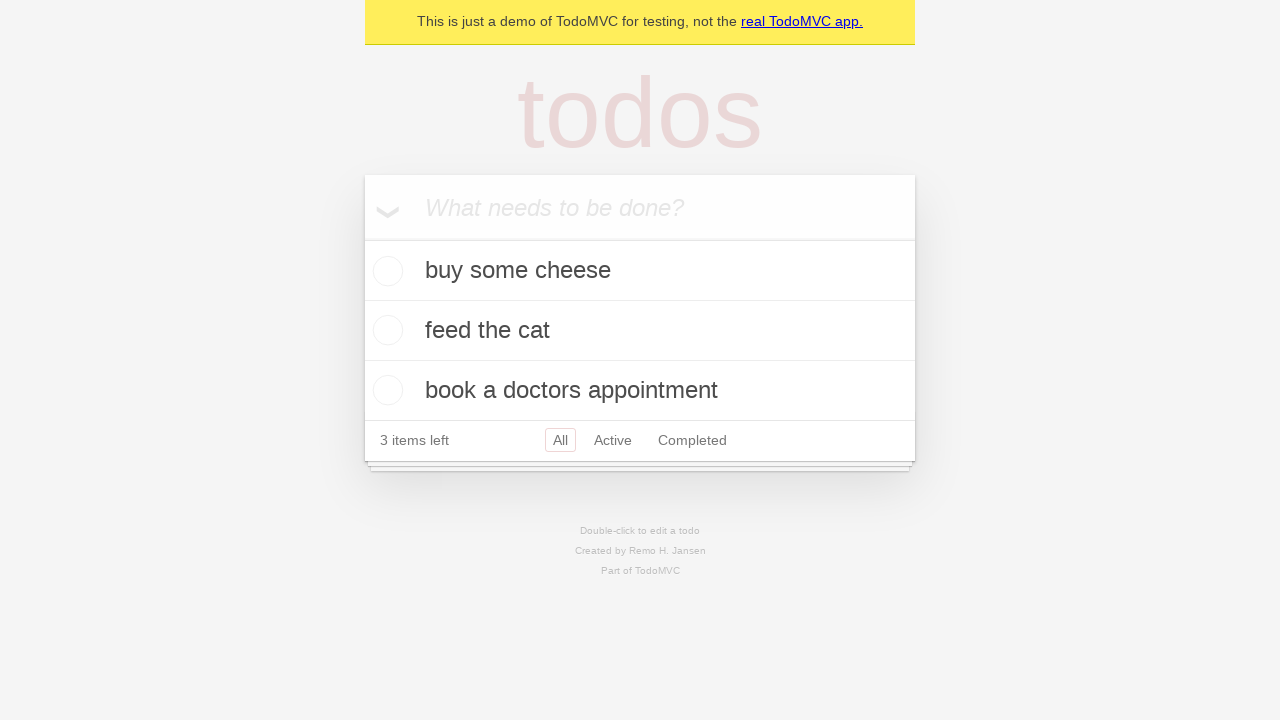

Double-clicked second todo item to enter edit mode at (640, 331) on internal:testid=[data-testid="todo-item"s] >> nth=1
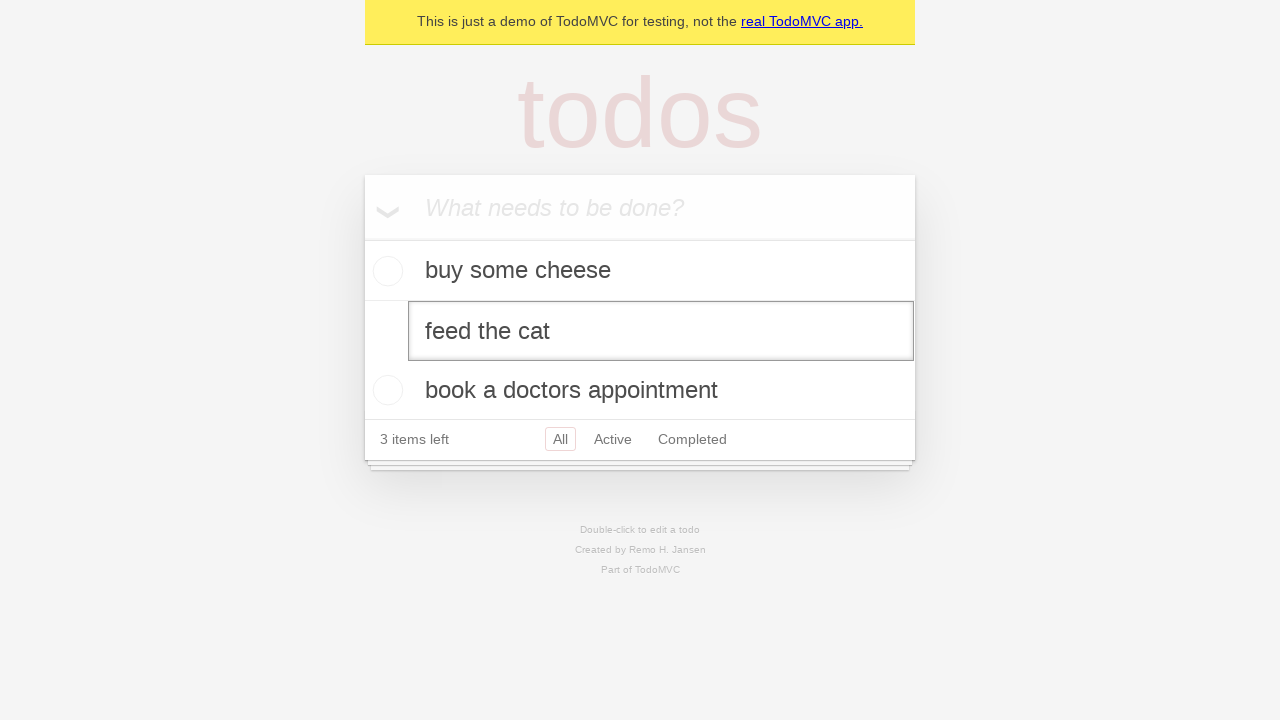

Filled edit textbox with 'buy some sausages' on internal:testid=[data-testid="todo-item"s] >> nth=1 >> internal:role=textbox[nam
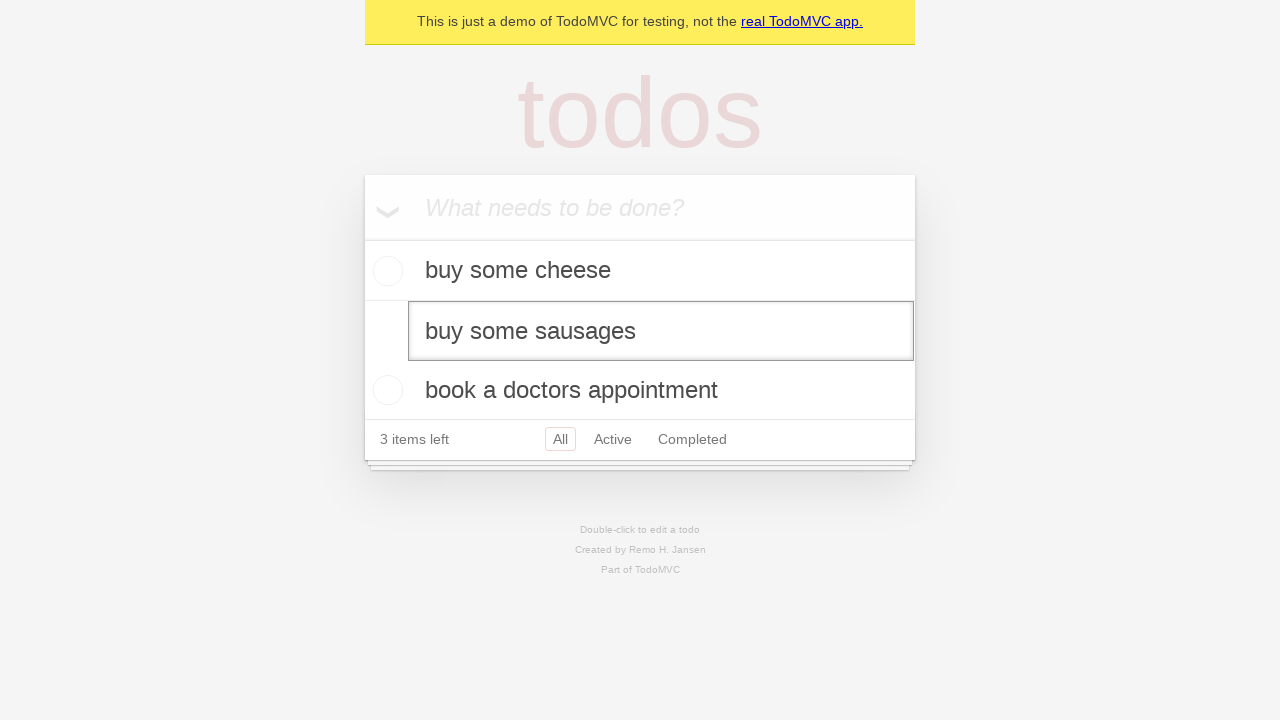

Pressed Enter to save edited todo on internal:testid=[data-testid="todo-item"s] >> nth=1 >> internal:role=textbox[nam
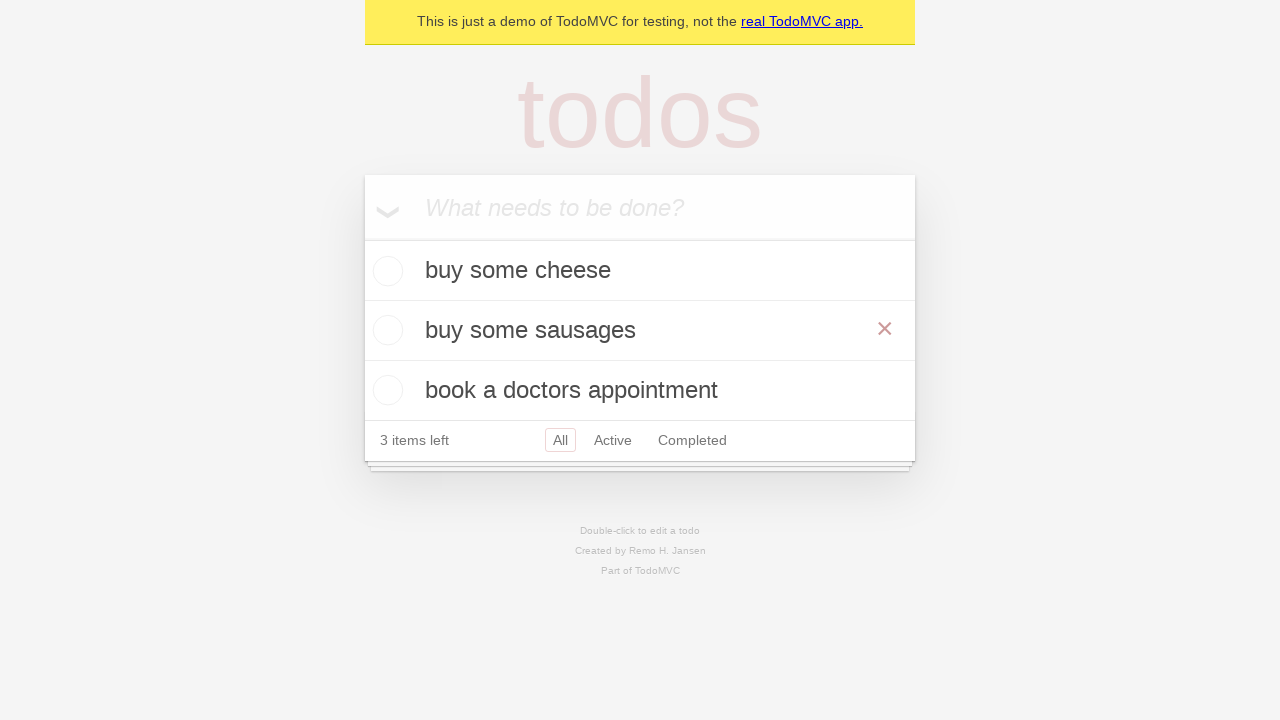

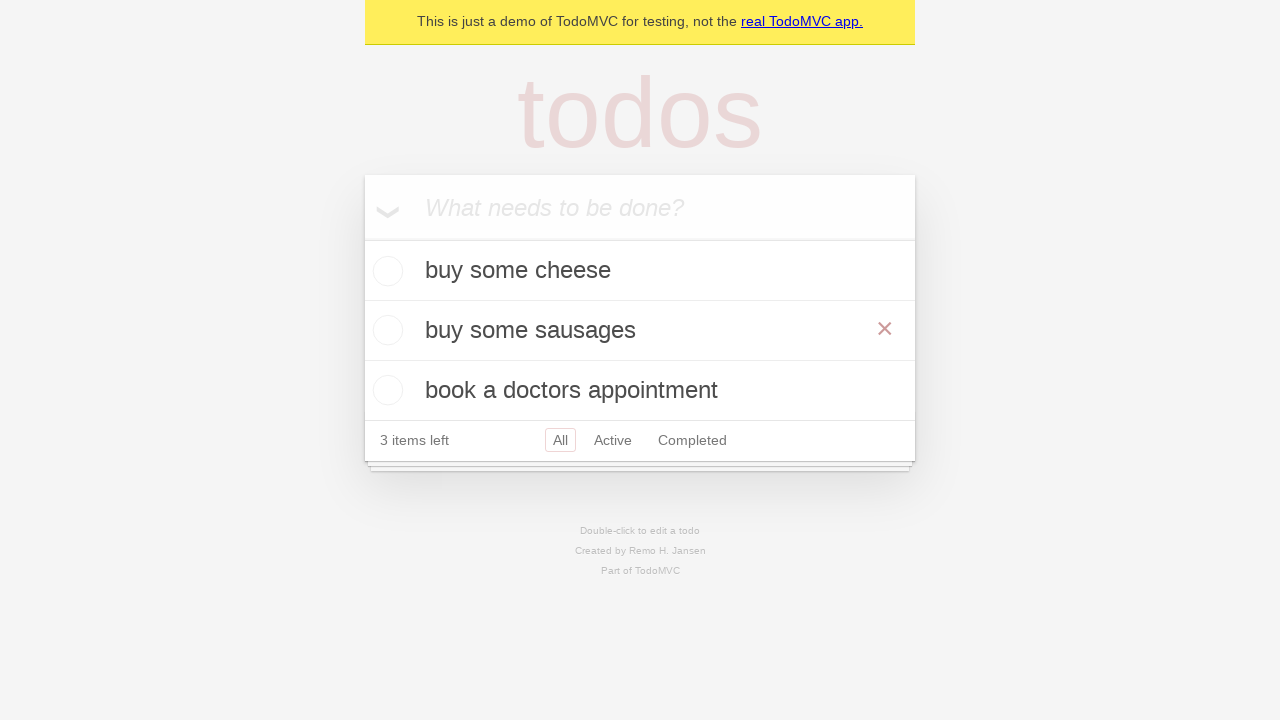